Tests the demoblaze e-commerce demo site by verifying the header text, clicking on a Samsung Galaxy S6 product, and adding it to the cart.

Starting URL: https://demoblaze.com/

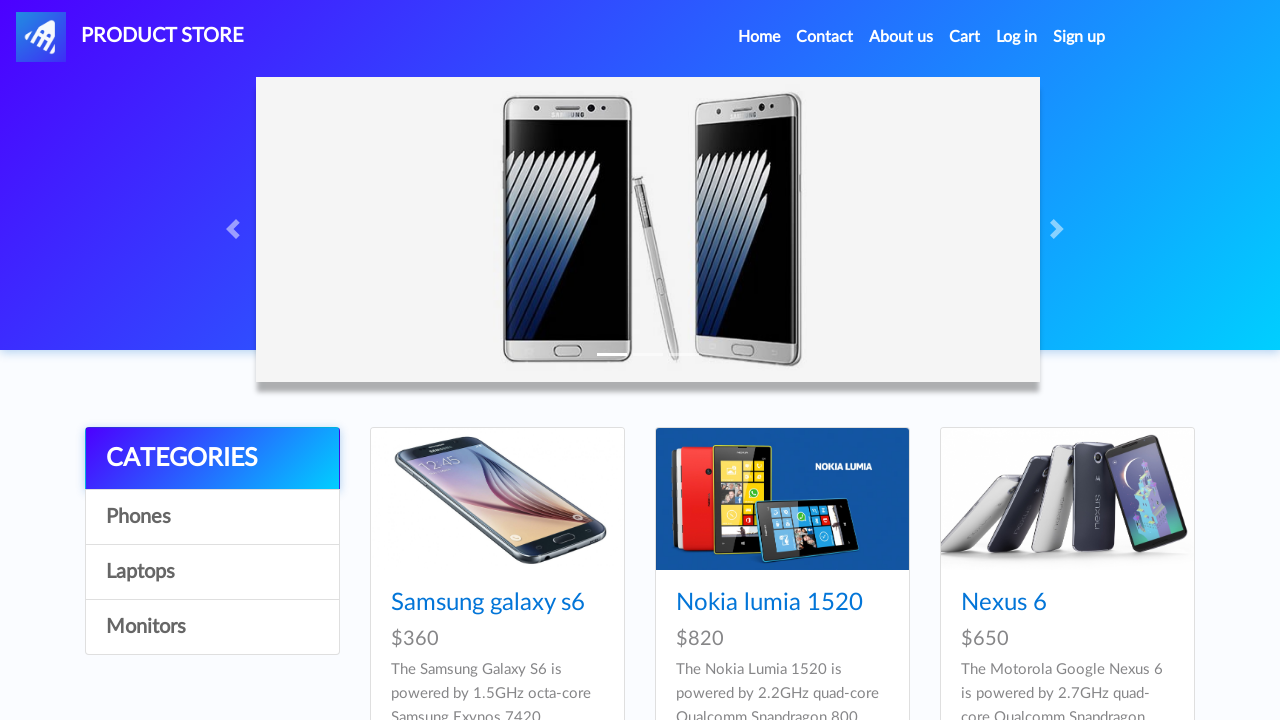

Header element loaded and ready
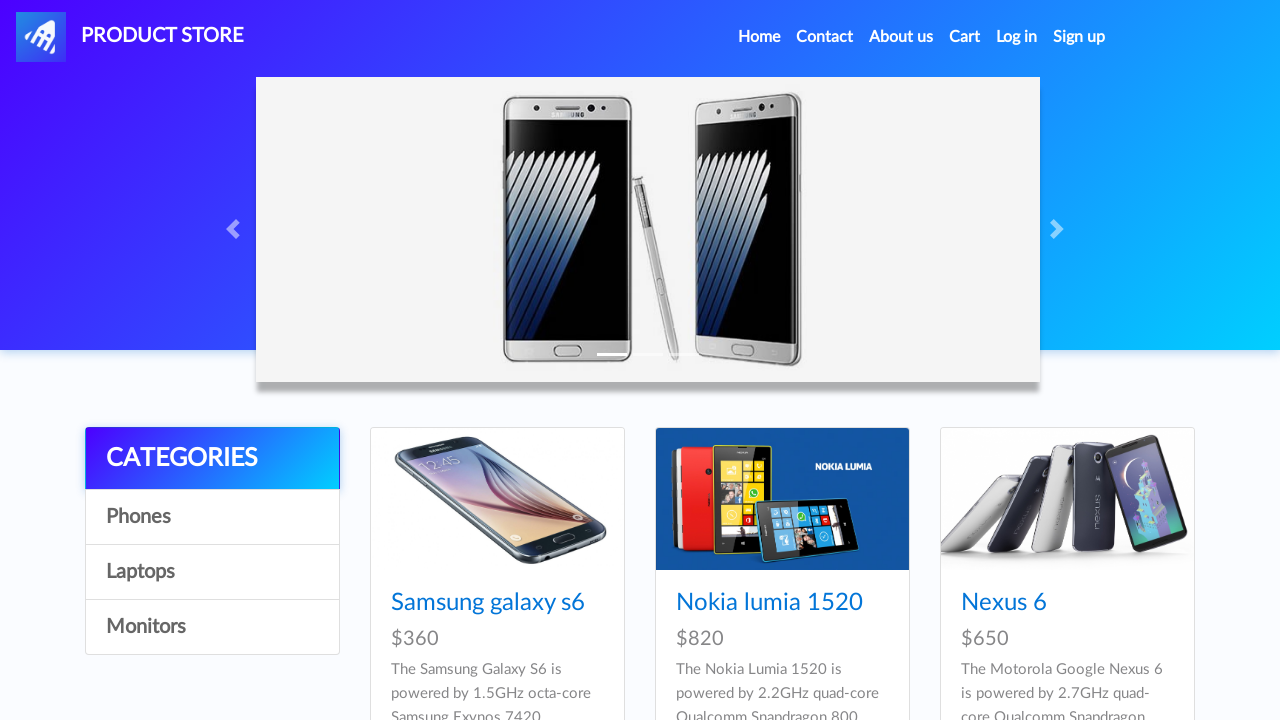

Verified header text contains 'PRODUCT STORE'
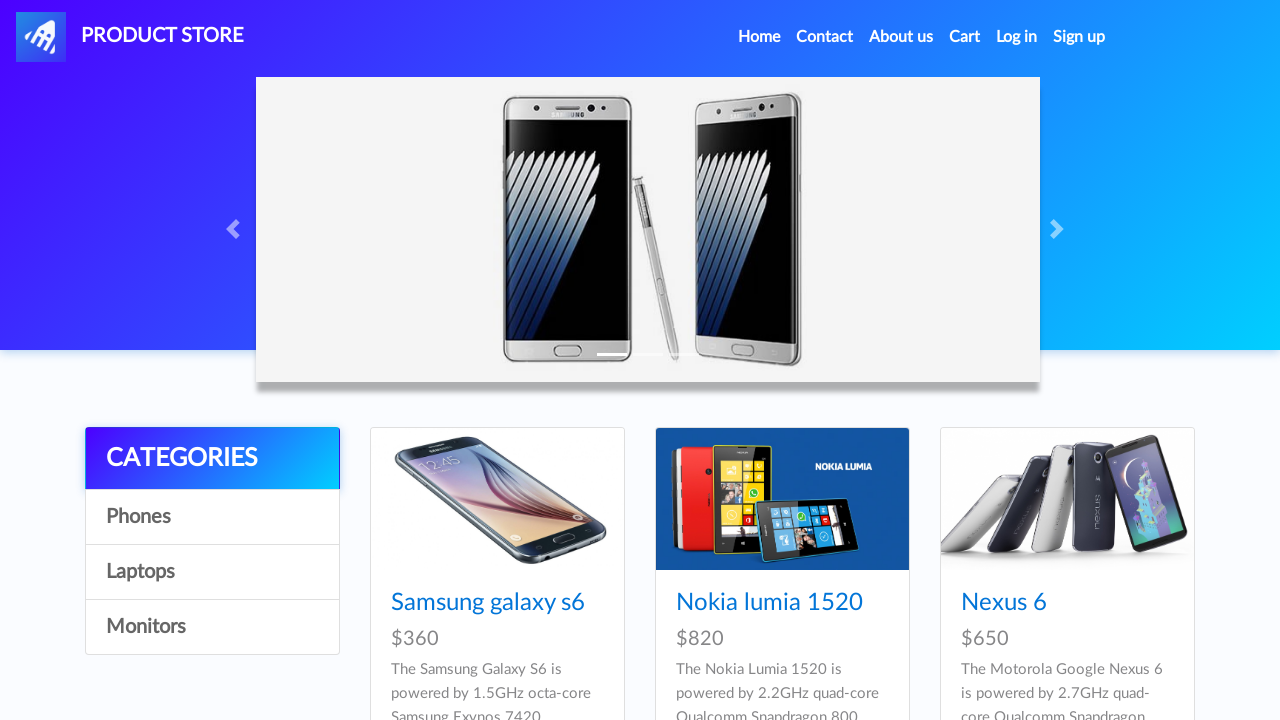

Clicked on Samsung Galaxy S6 product link at (488, 603) on internal:role=link[name="Samsung galaxy s6"i]
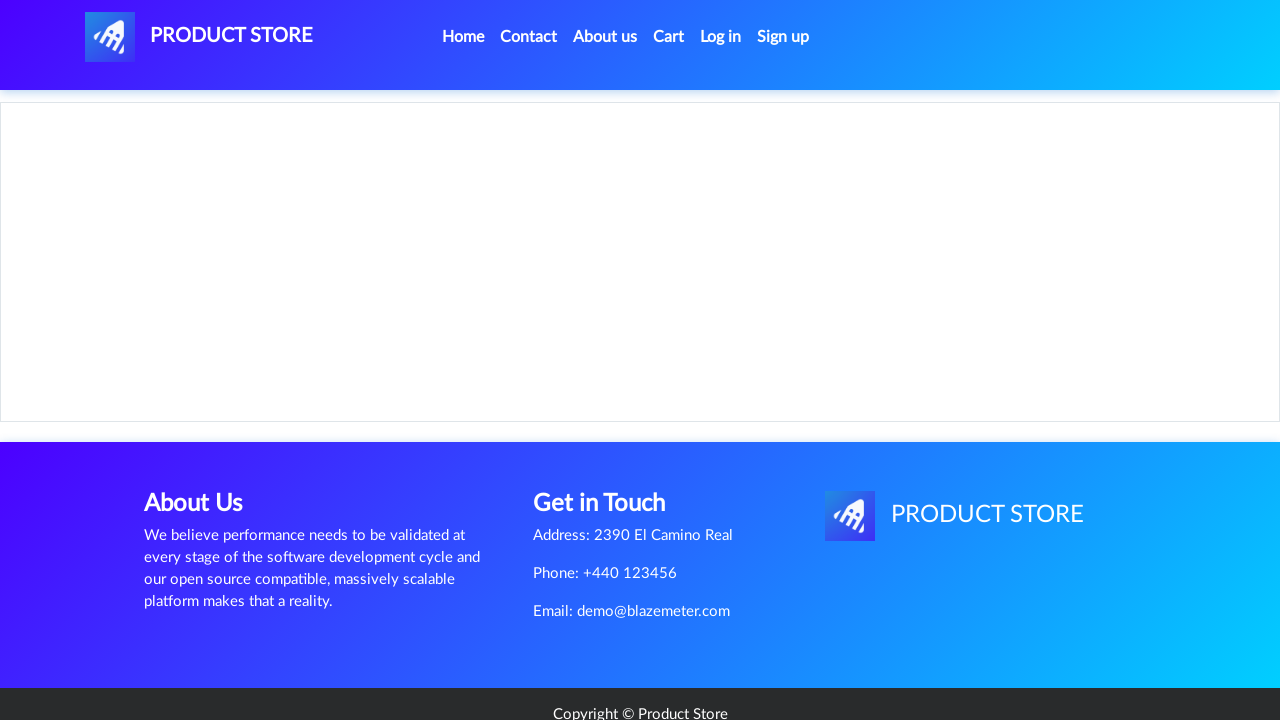

Clicked Add to cart button at (610, 440) on internal:role=link[name="Add to cart"i]
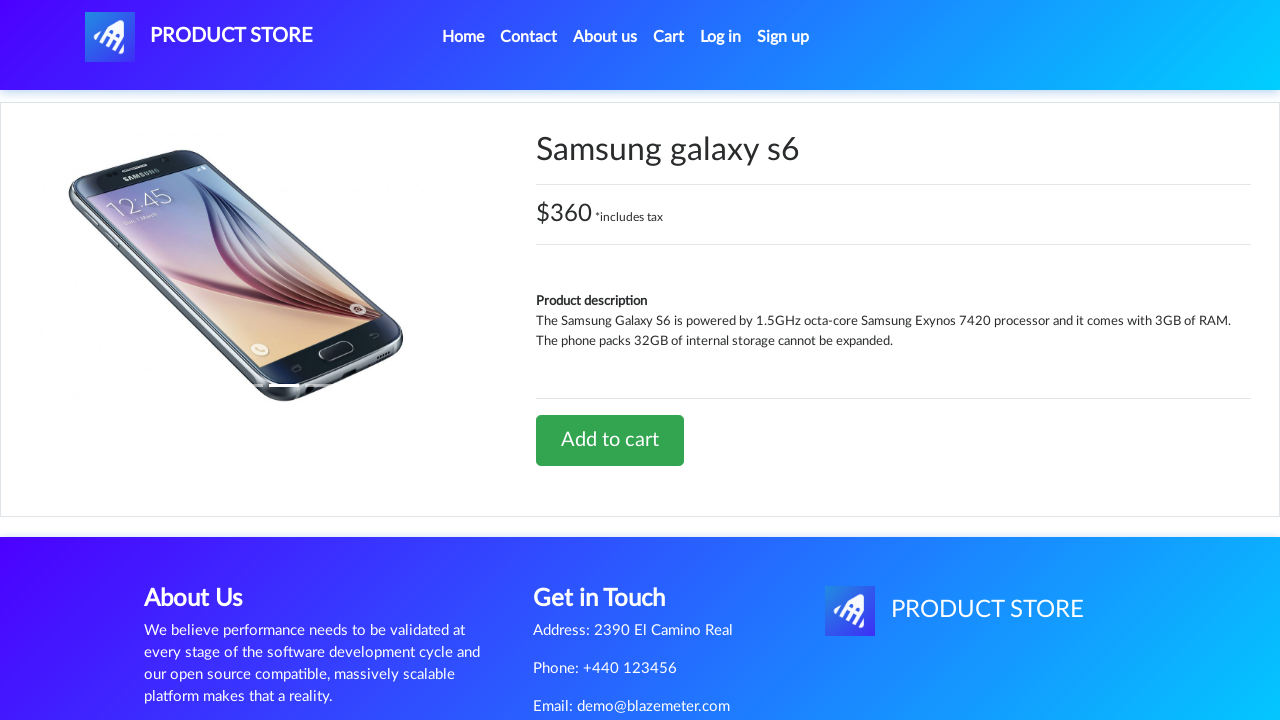

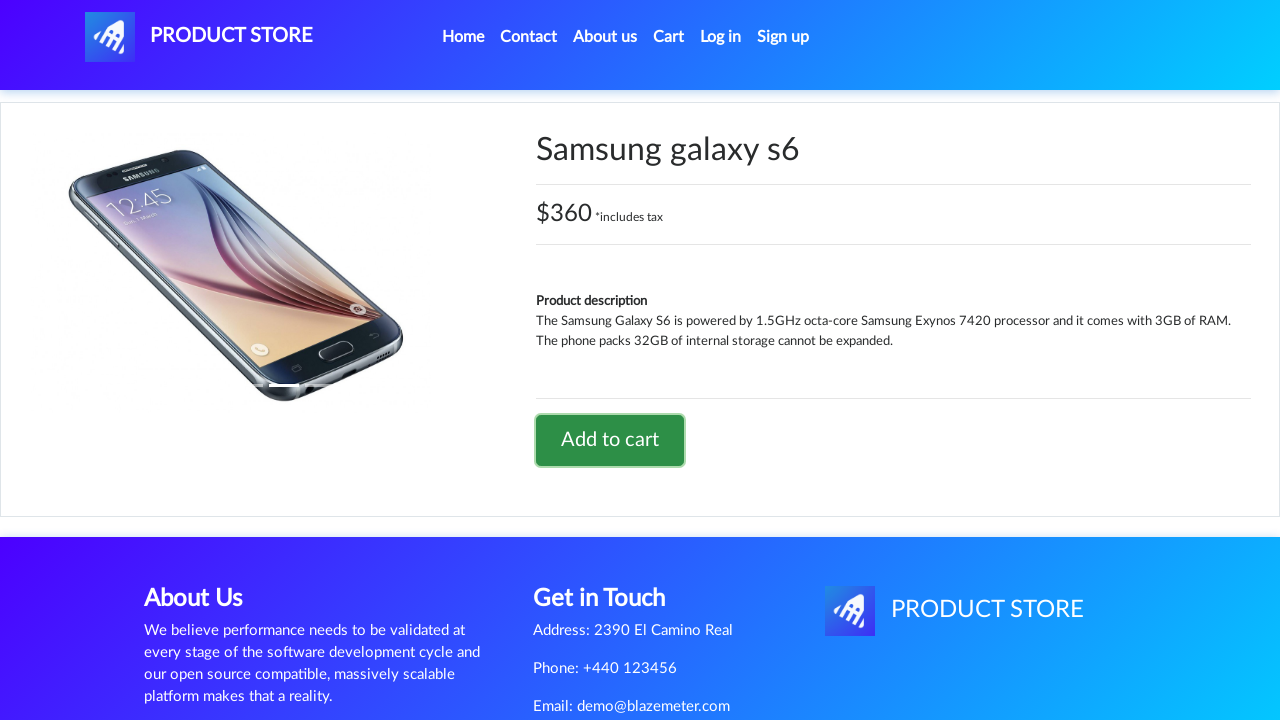